Tests alert handling functionality by triggering a prompt alert, entering text, and accepting it

Starting URL: https://demoqa.com/alerts

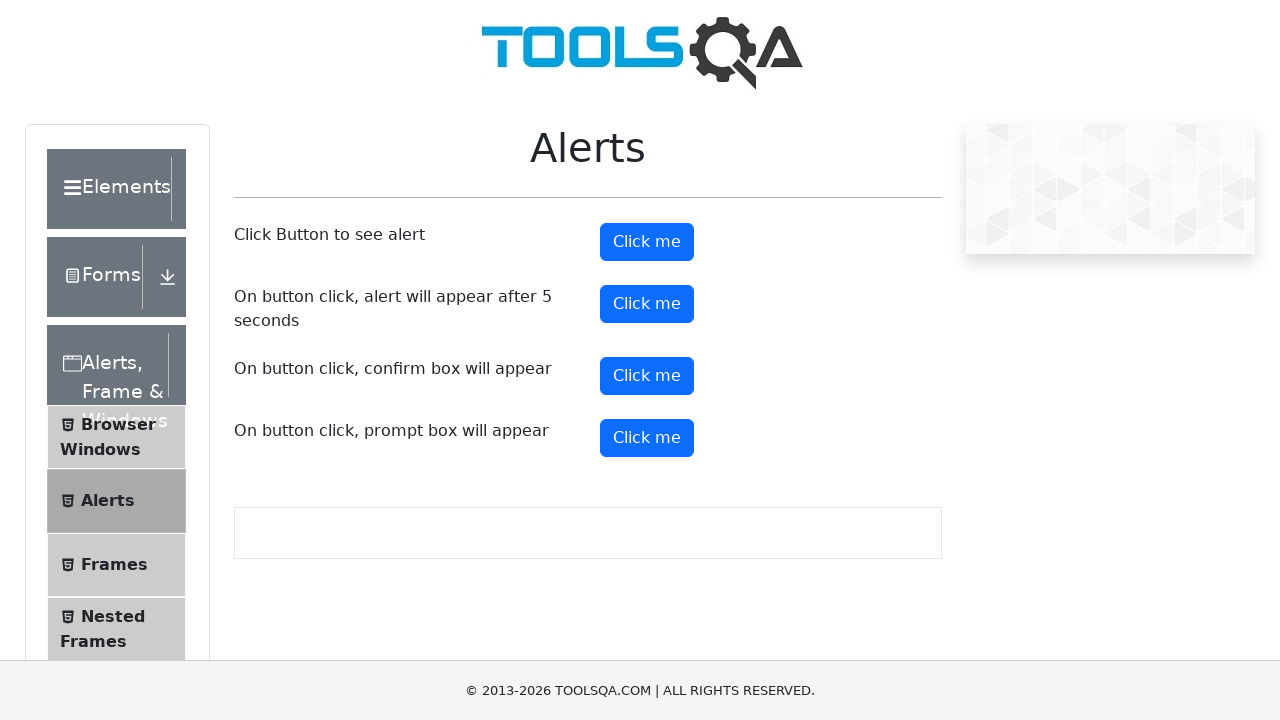

Scrolled prompt button into view
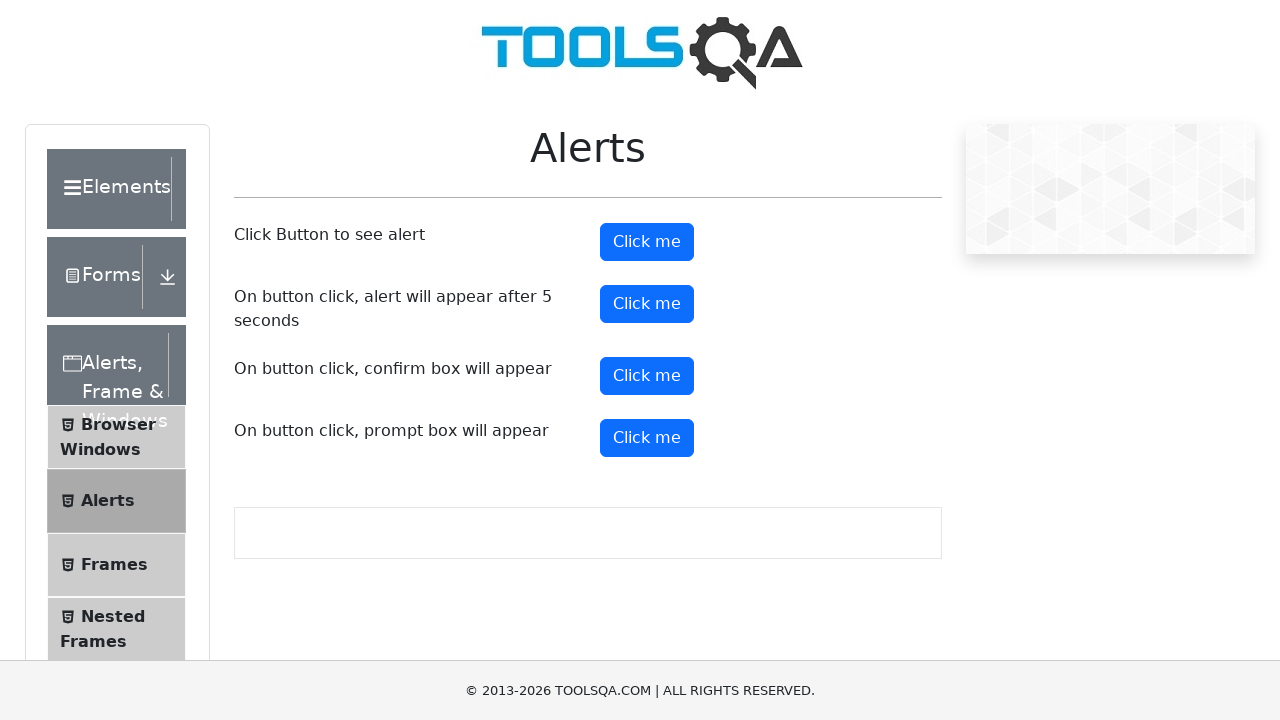

Clicked prompt button to trigger alert at (647, 438) on #promtButton
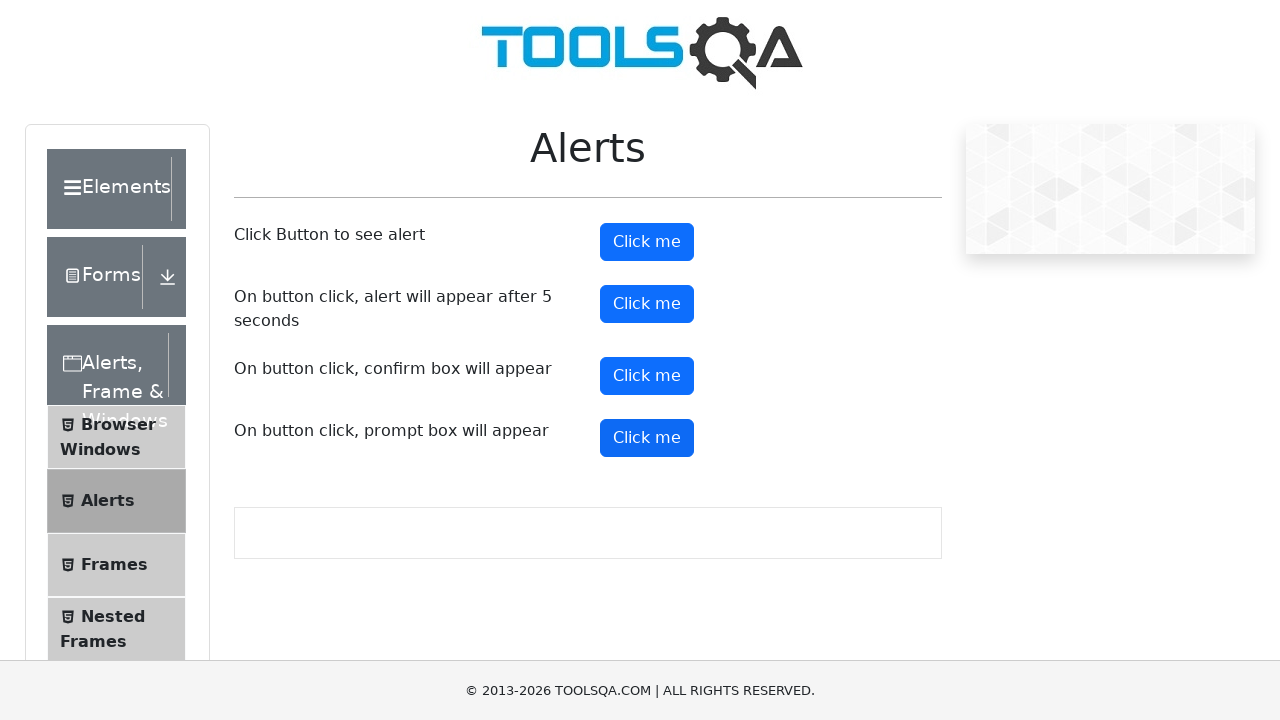

Set up dialog handler to accept with text 'John Smith'
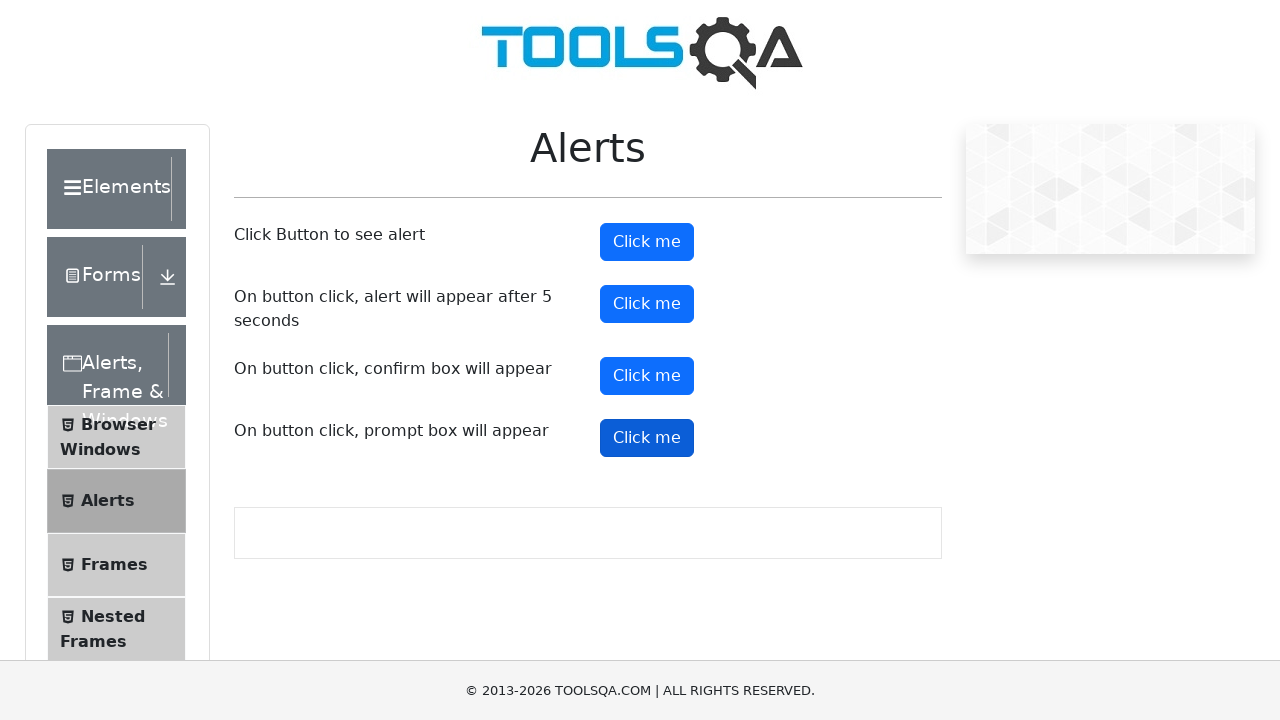

Clicked prompt button again to trigger dialog with handler active at (647, 438) on #promtButton
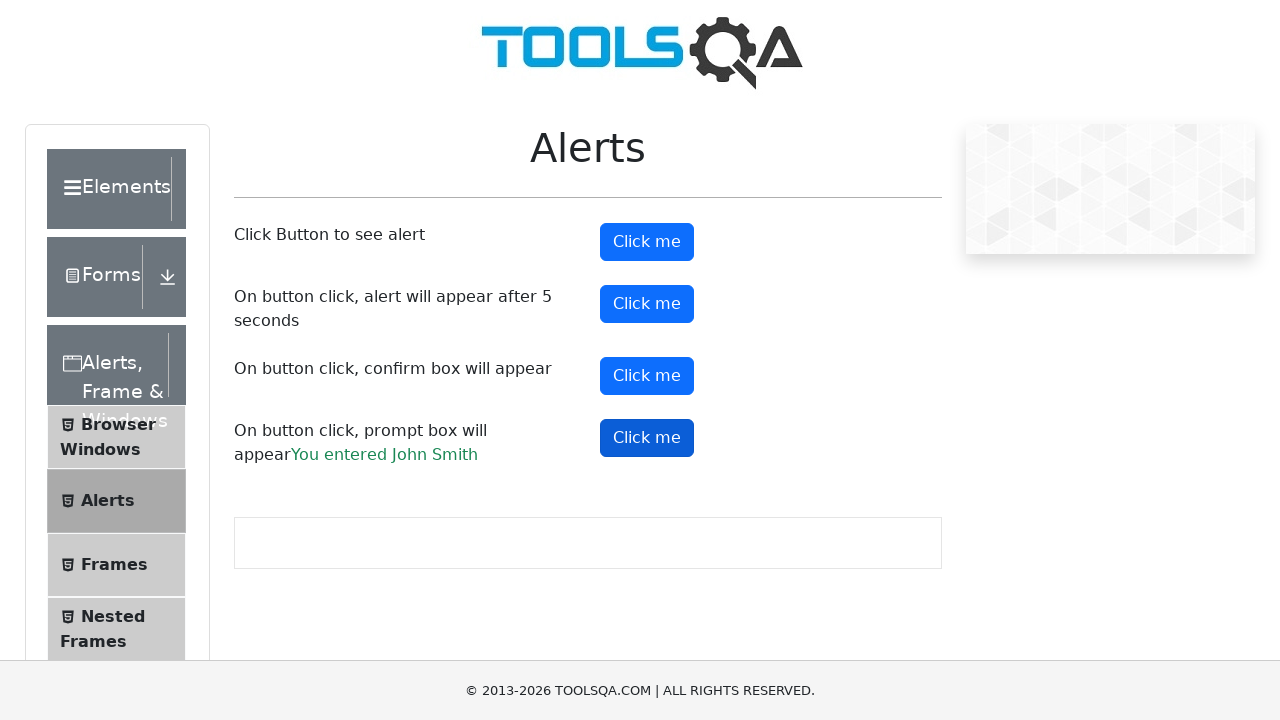

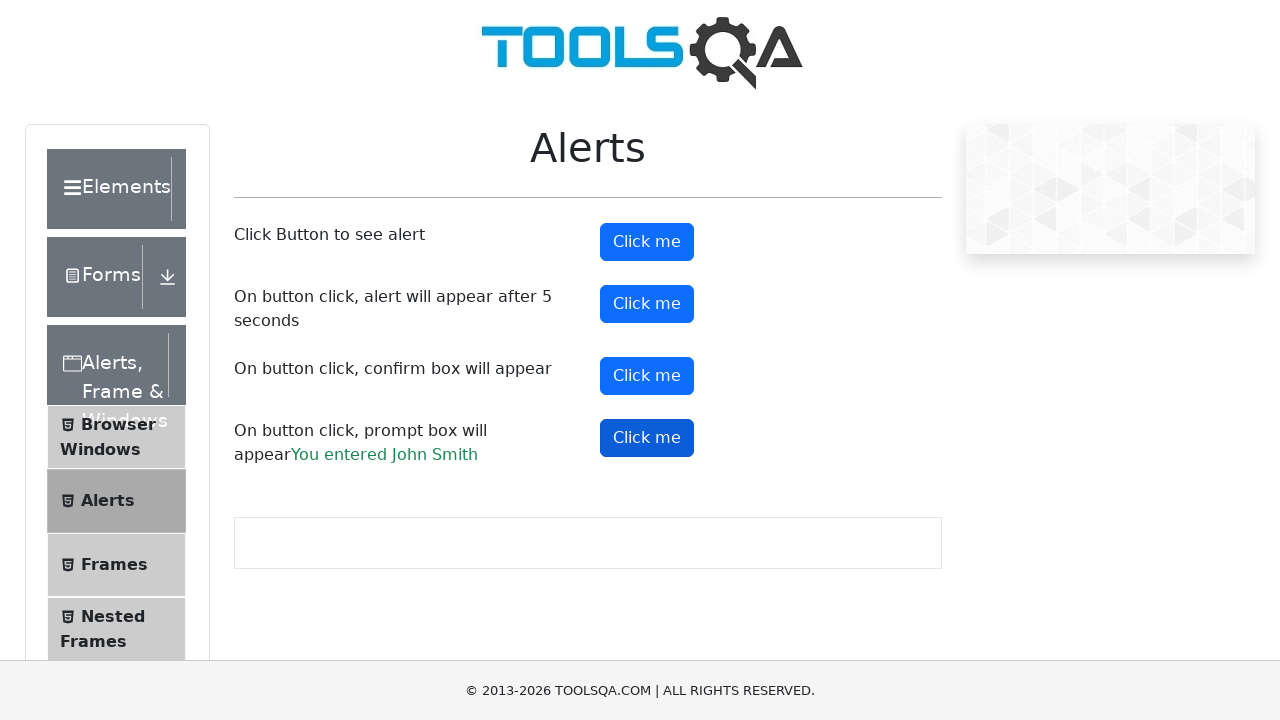